Tests interaction with a fake alert dialog by clicking a button to trigger the alert and then clicking OK to dismiss it

Starting URL: https://testpages.herokuapp.com/styled/alerts/fake-alert-test.html

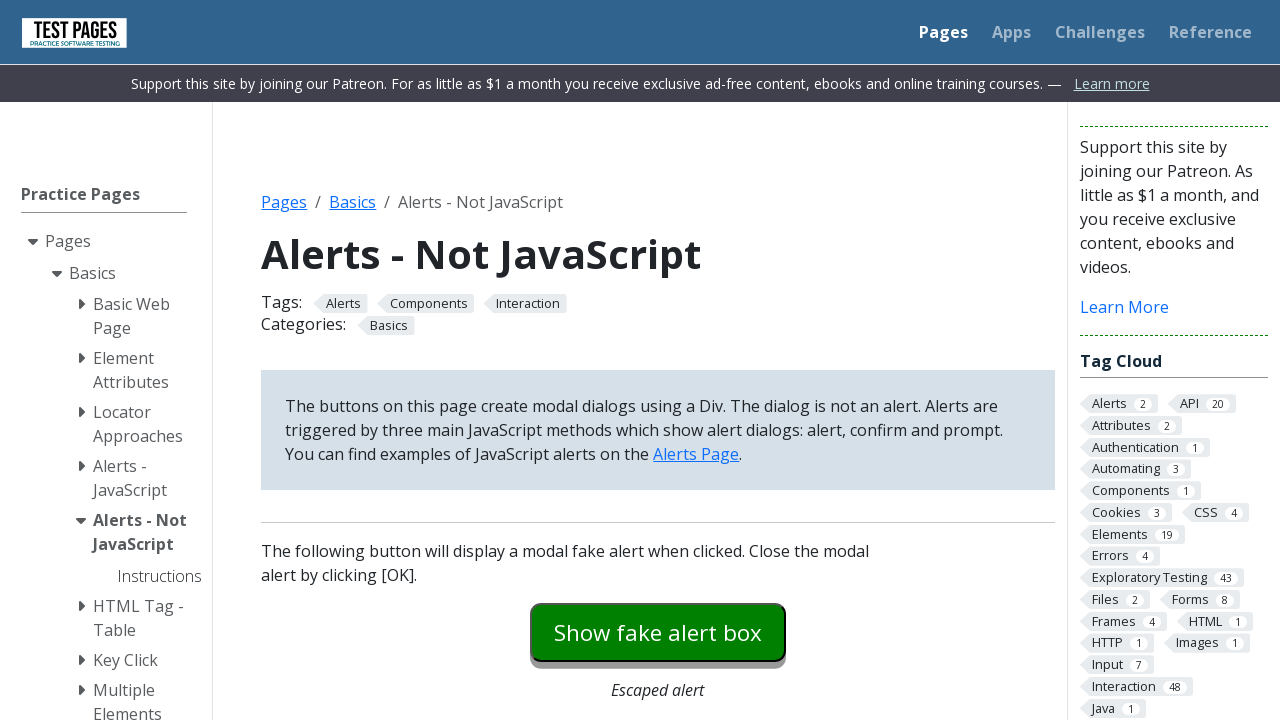

Navigated to fake alert test page
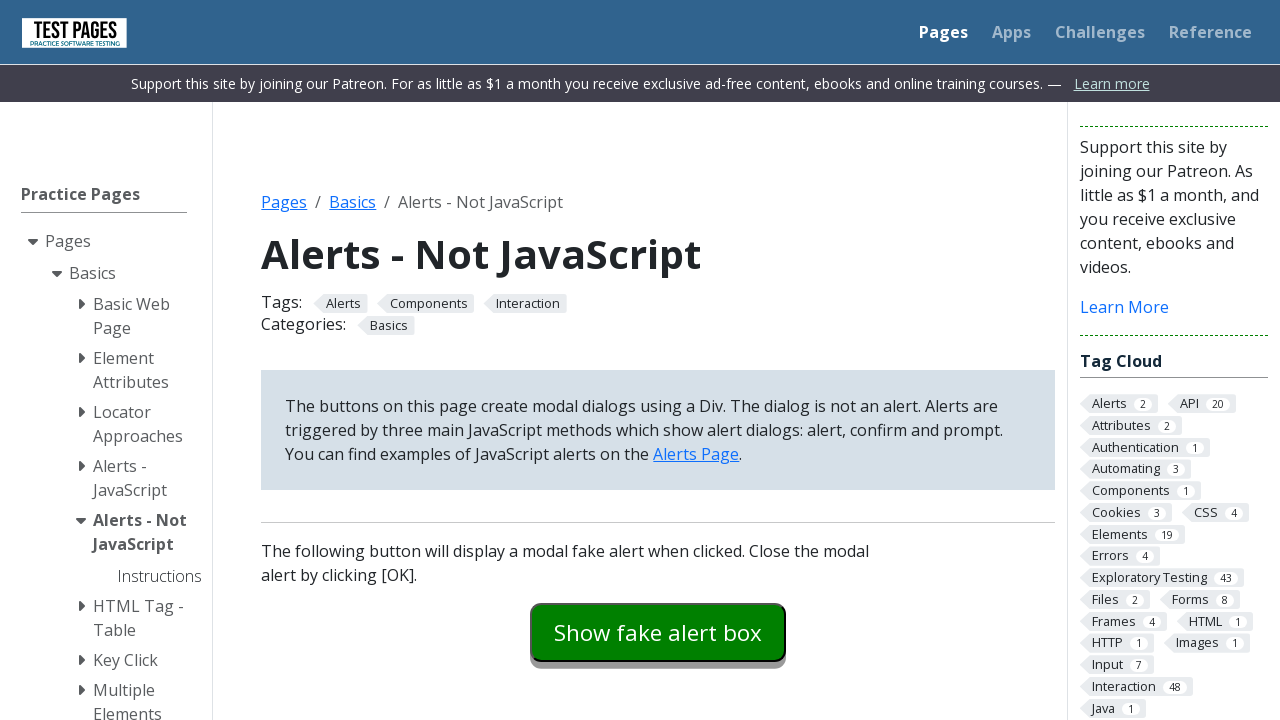

Clicked the fake alert button to trigger the dialog at (658, 632) on #fakealert
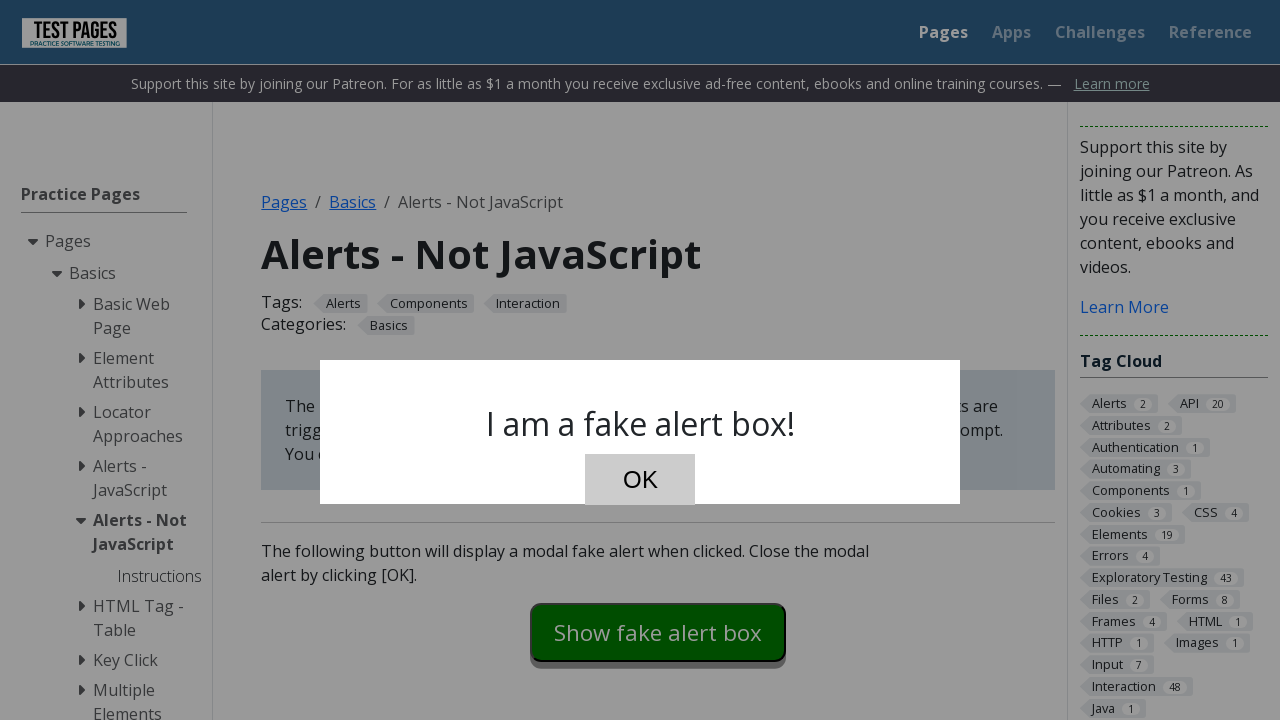

Dialog OK button appeared
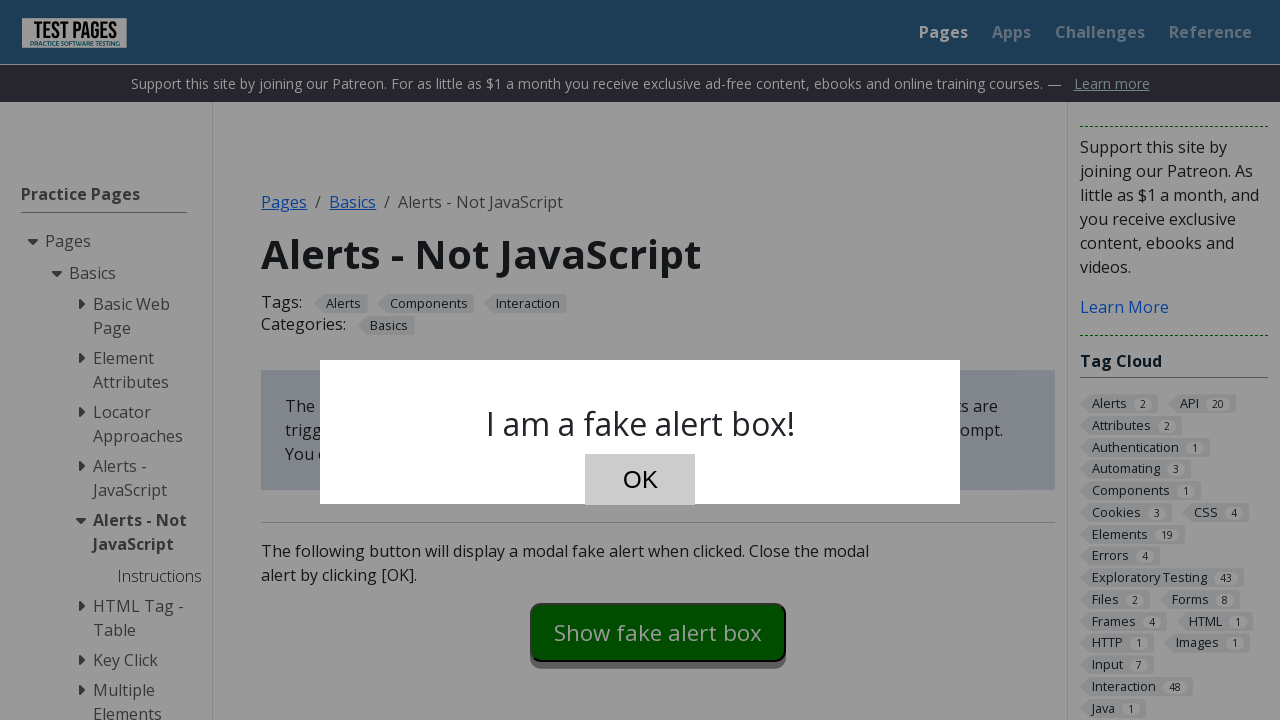

Clicked OK button to dismiss the dialog at (640, 480) on #dialog-ok
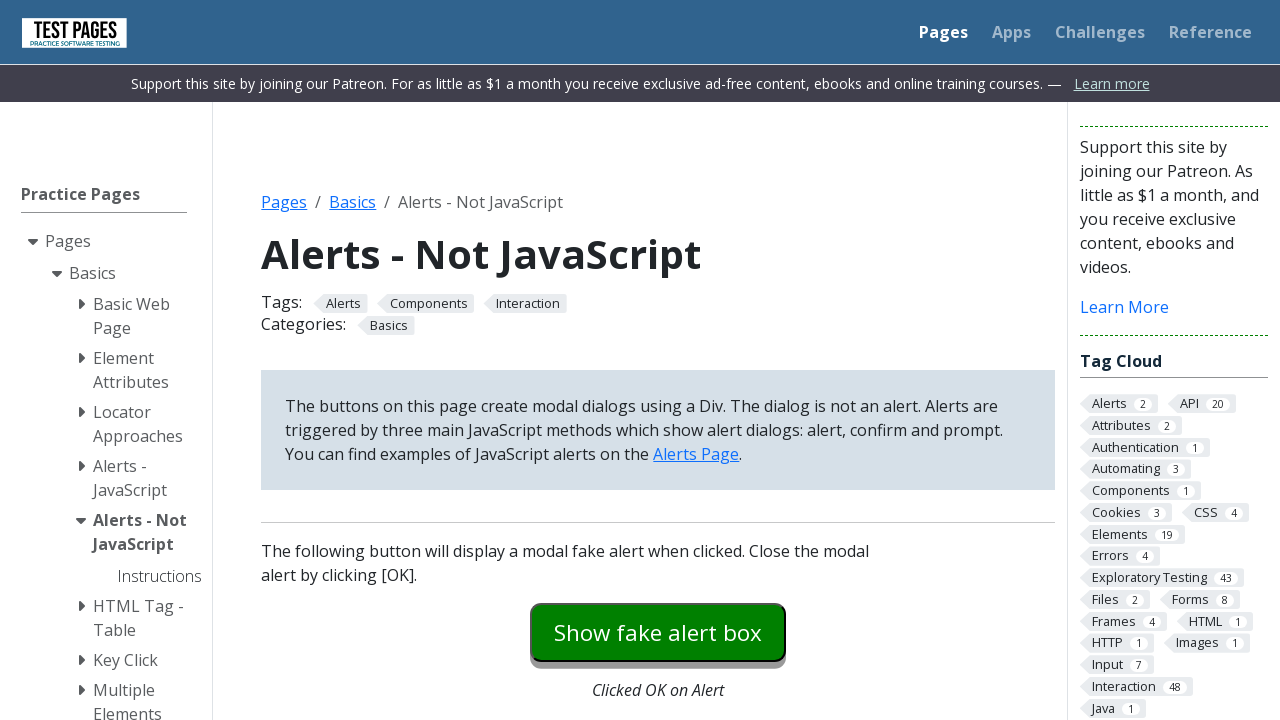

Verified dialog is closed - OK button is no longer visible
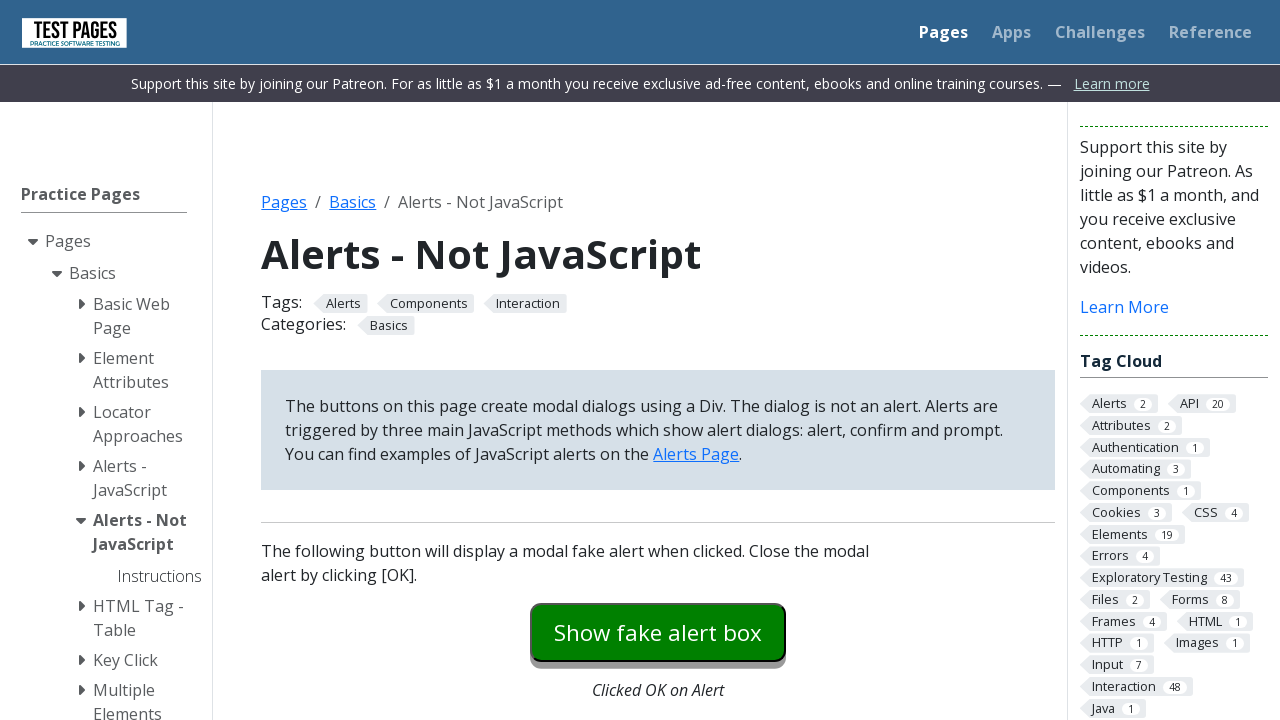

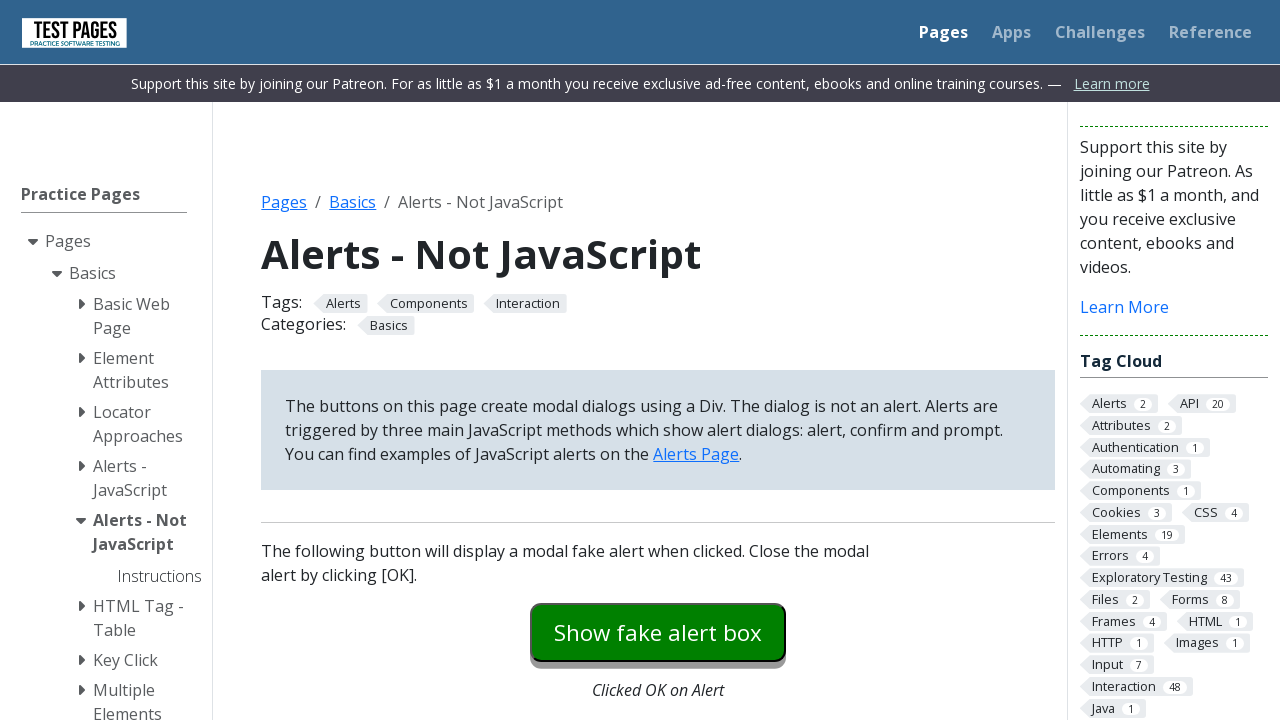